Tests various alert interactions including simple alerts, timed alerts, confirmation dialogs, and prompt alerts with text input

Starting URL: https://demoqa.com/alerts

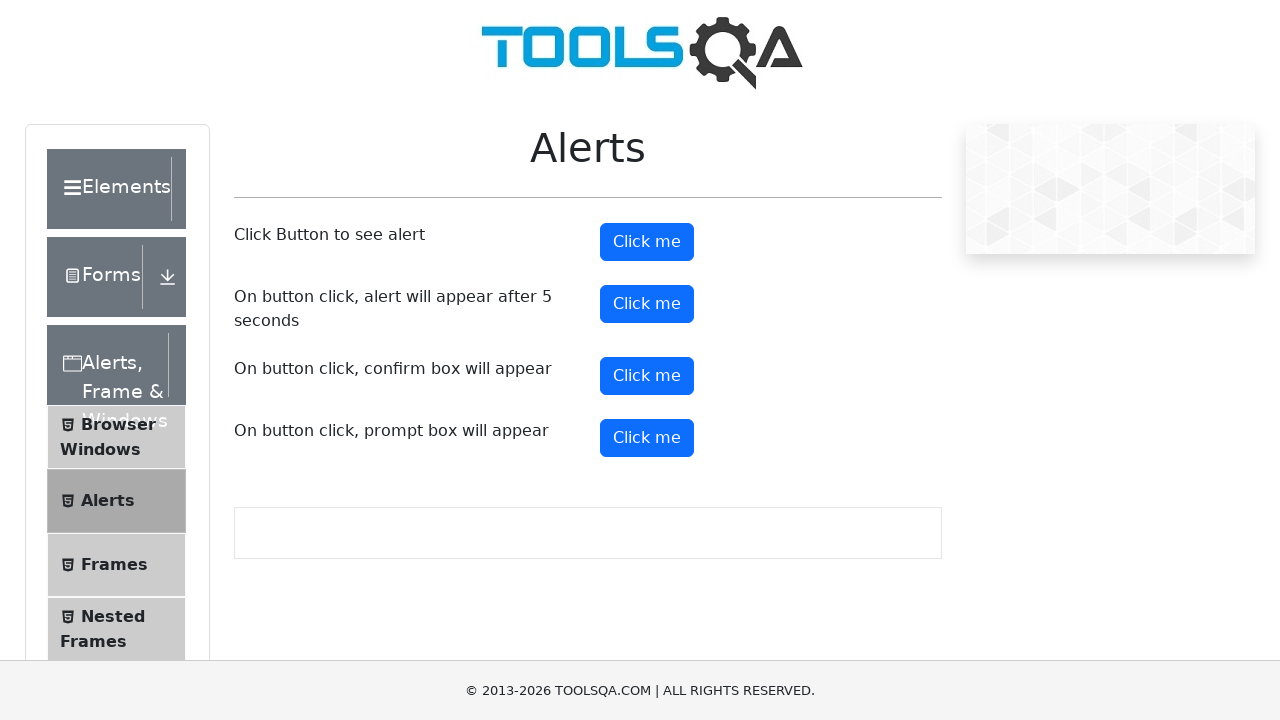

Clicked simple alert button at (647, 242) on #alertButton
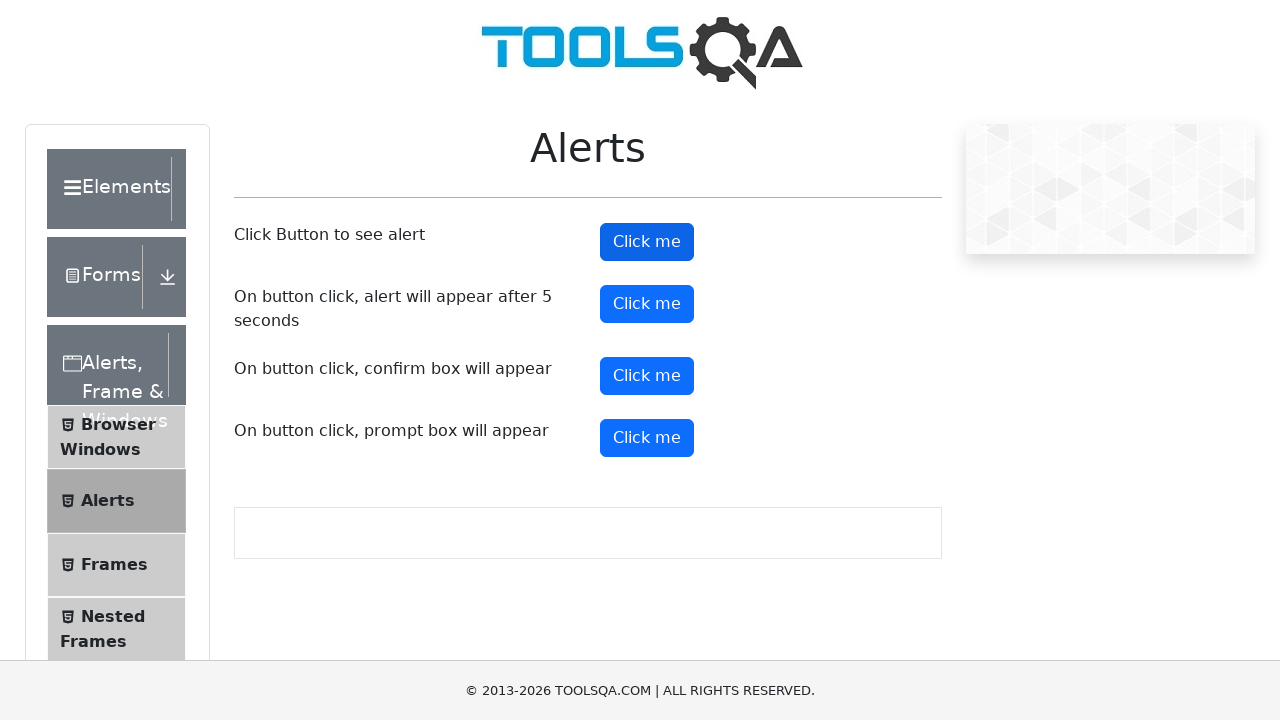

Set up dialog handler to accept simple alert
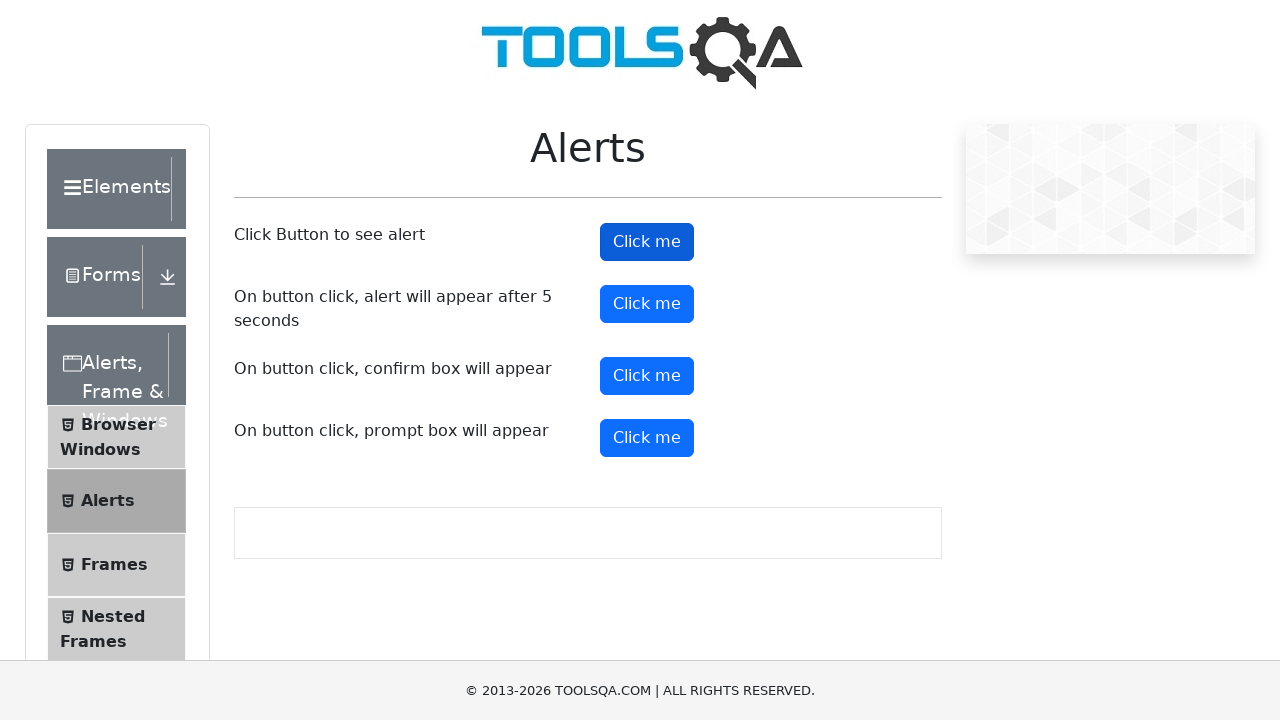

Clicked timed alert button at (647, 304) on #timerAlertButton
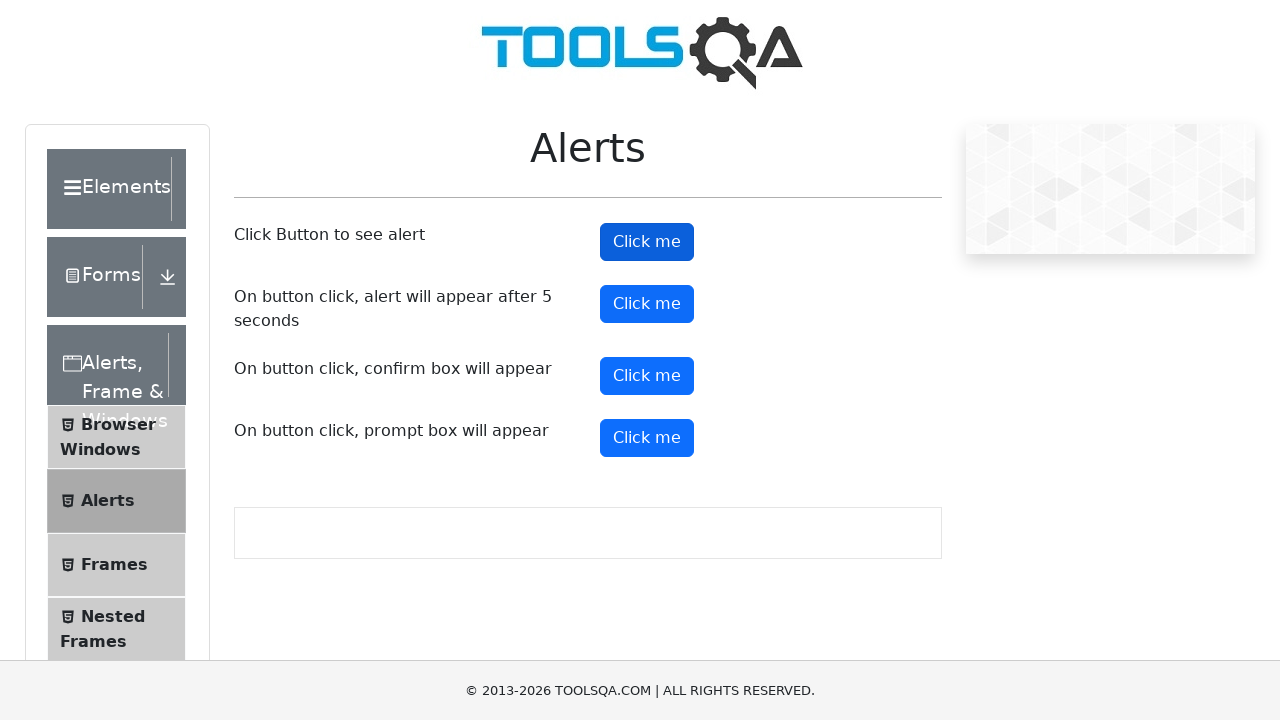

Waited 5 seconds for timed alert to appear
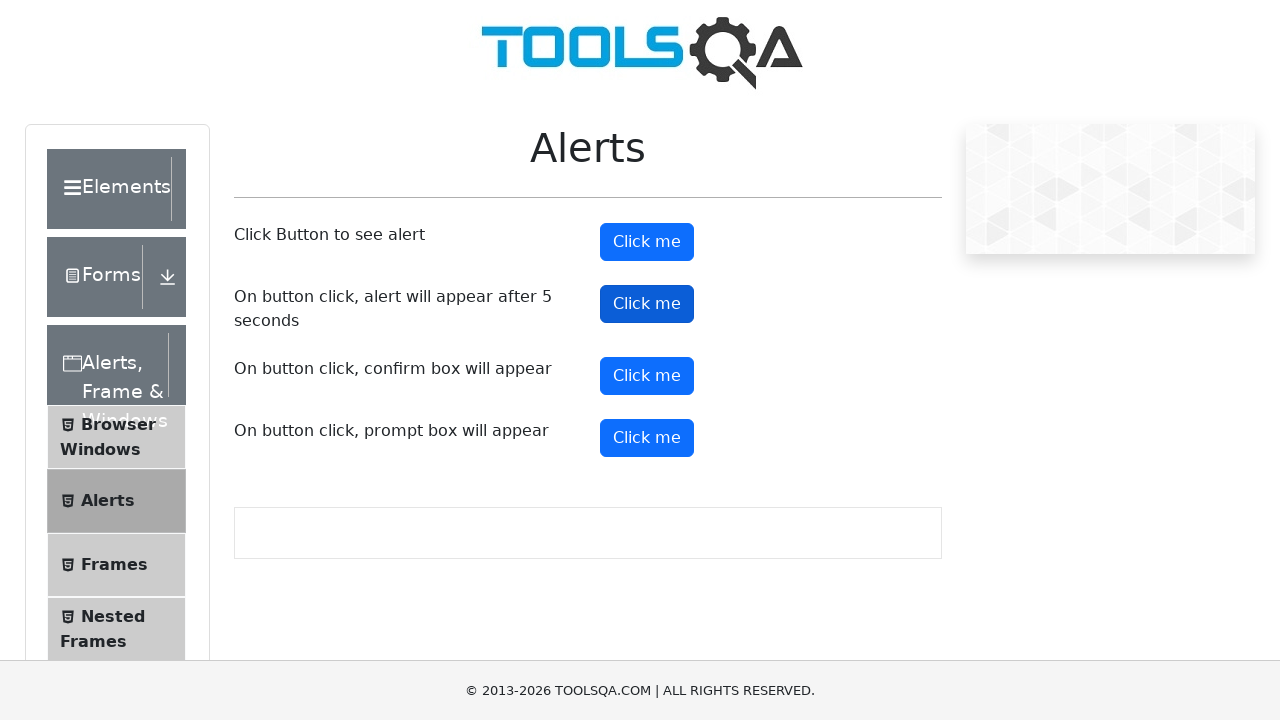

Clicked confirm button at (647, 376) on #confirmButton
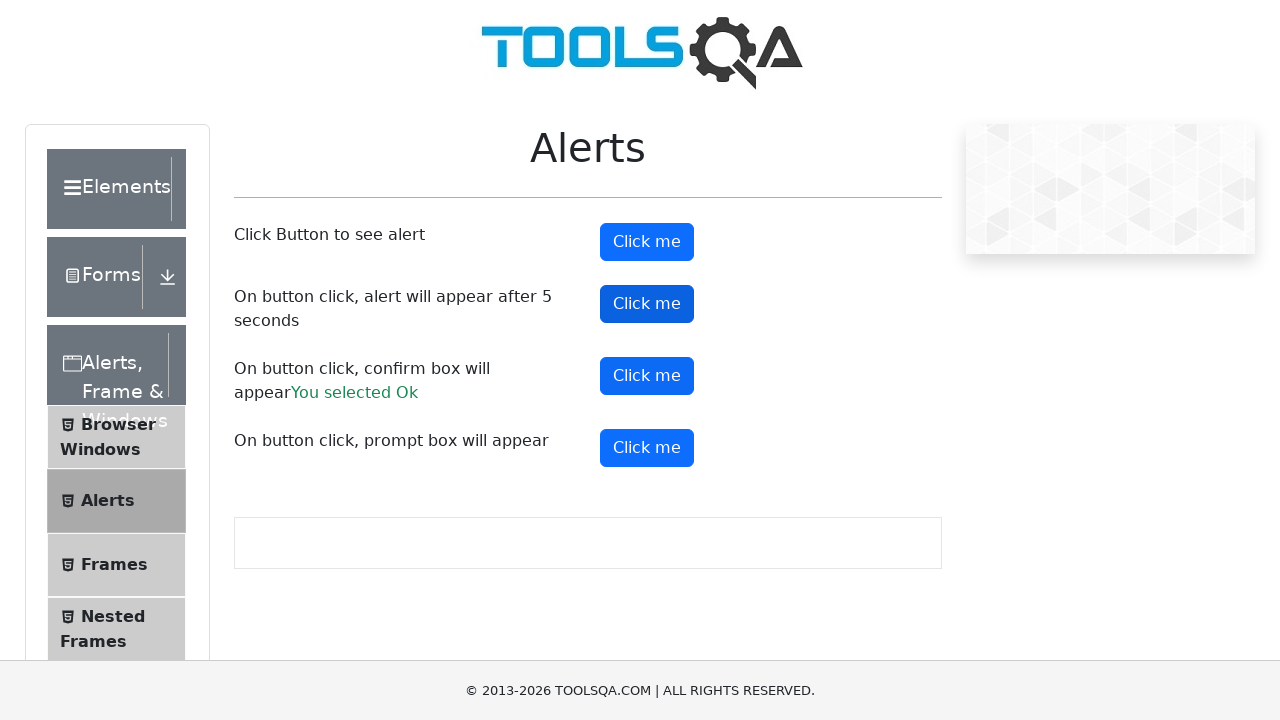

Set up dialog handler to dismiss confirmation dialog
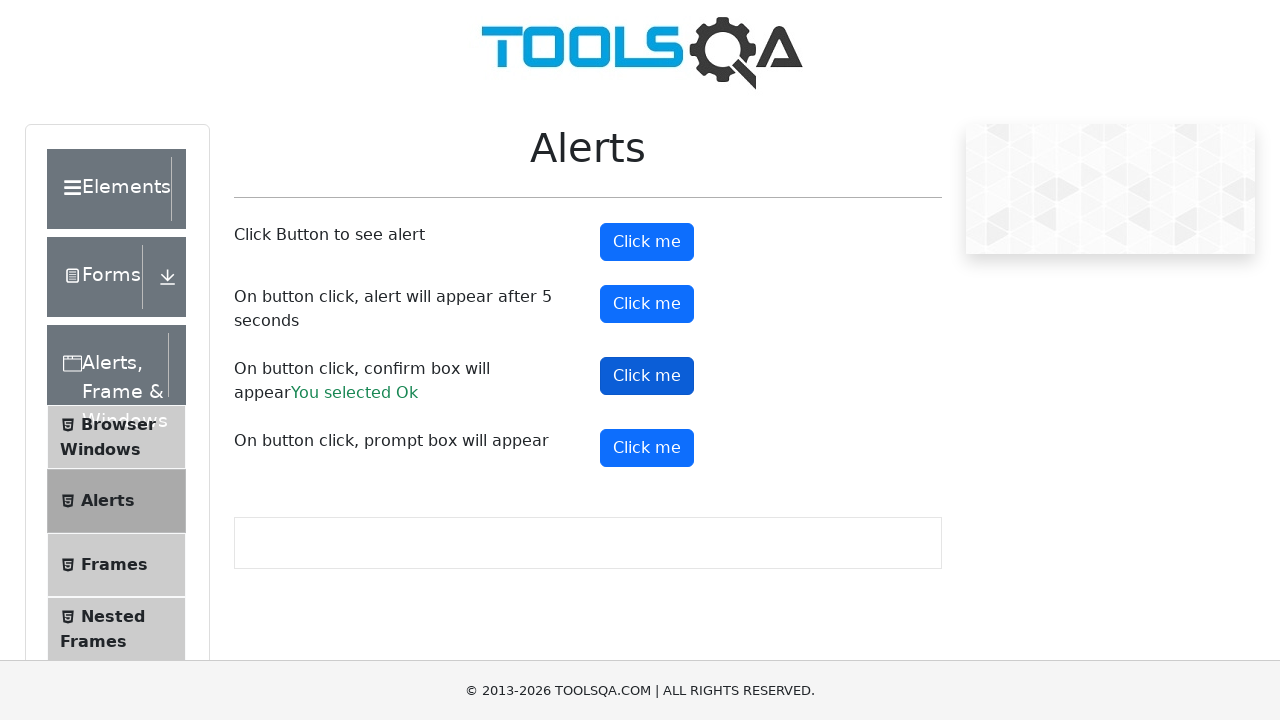

Clicked confirm button again to trigger dismissal at (647, 376) on #confirmButton
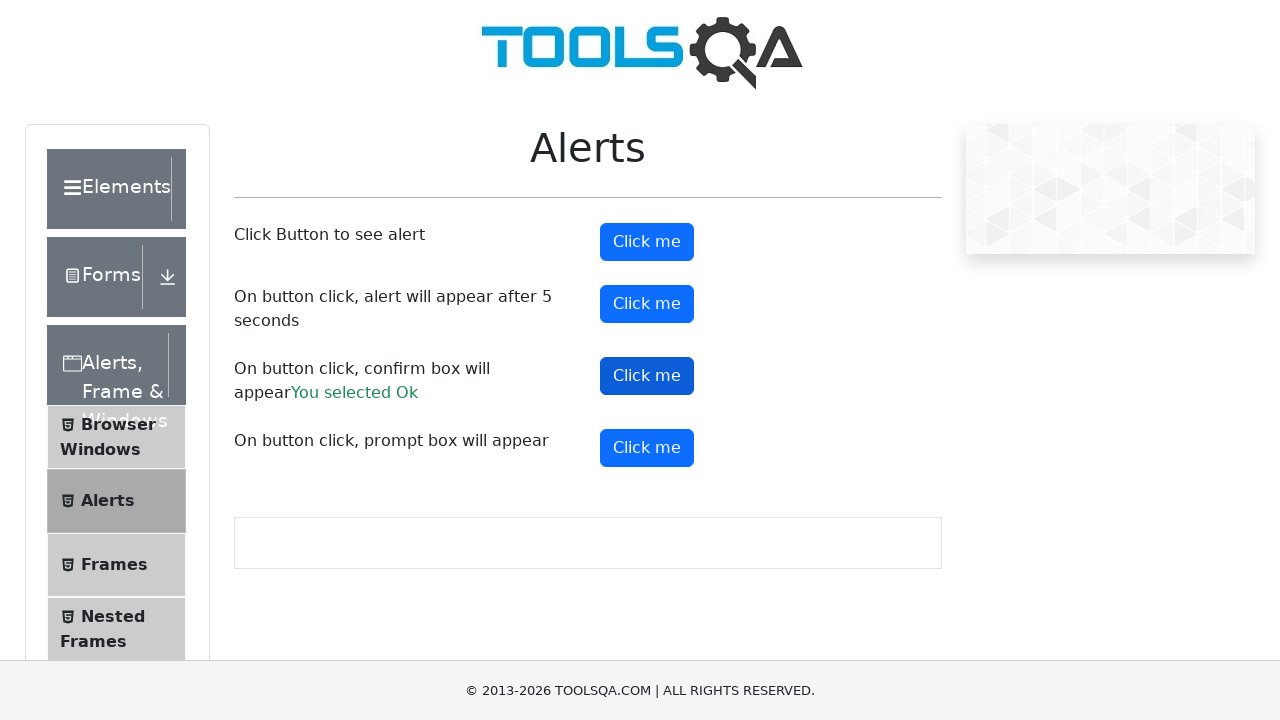

Clicked prompt button at (647, 448) on xpath=//button[@id='promtButton']
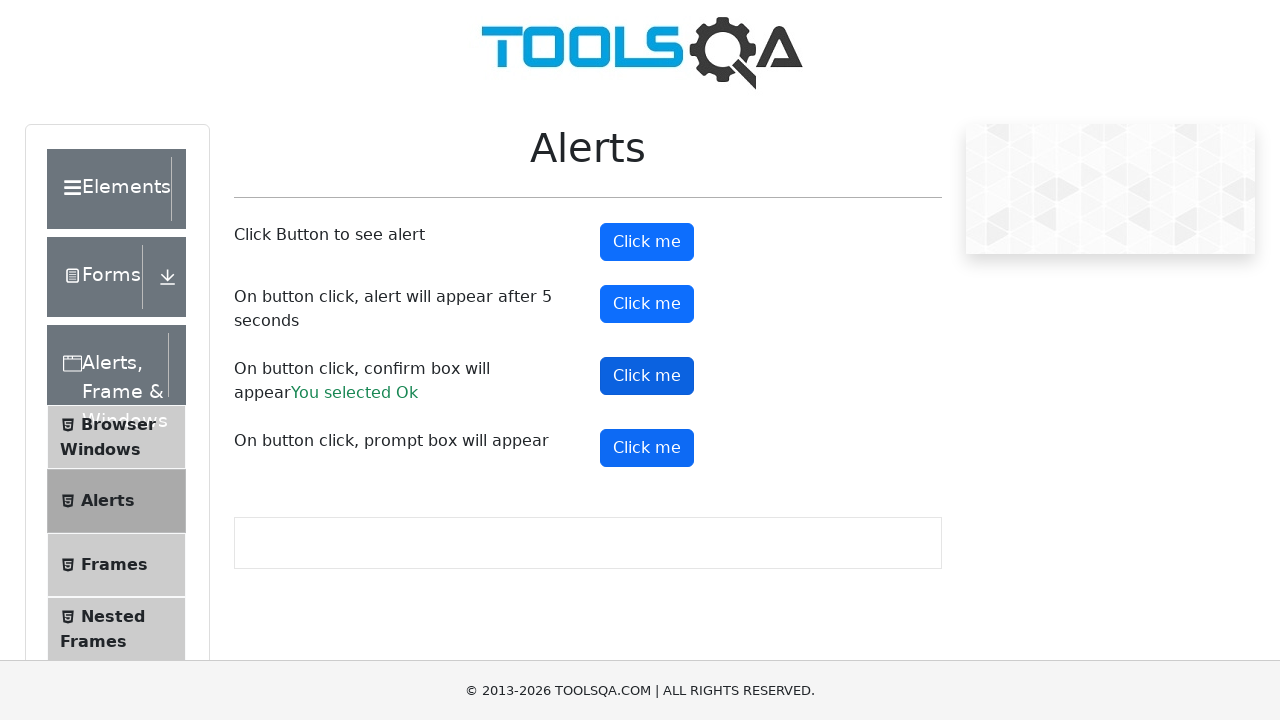

Set up dialog handler to accept prompt with text 'immuriya'
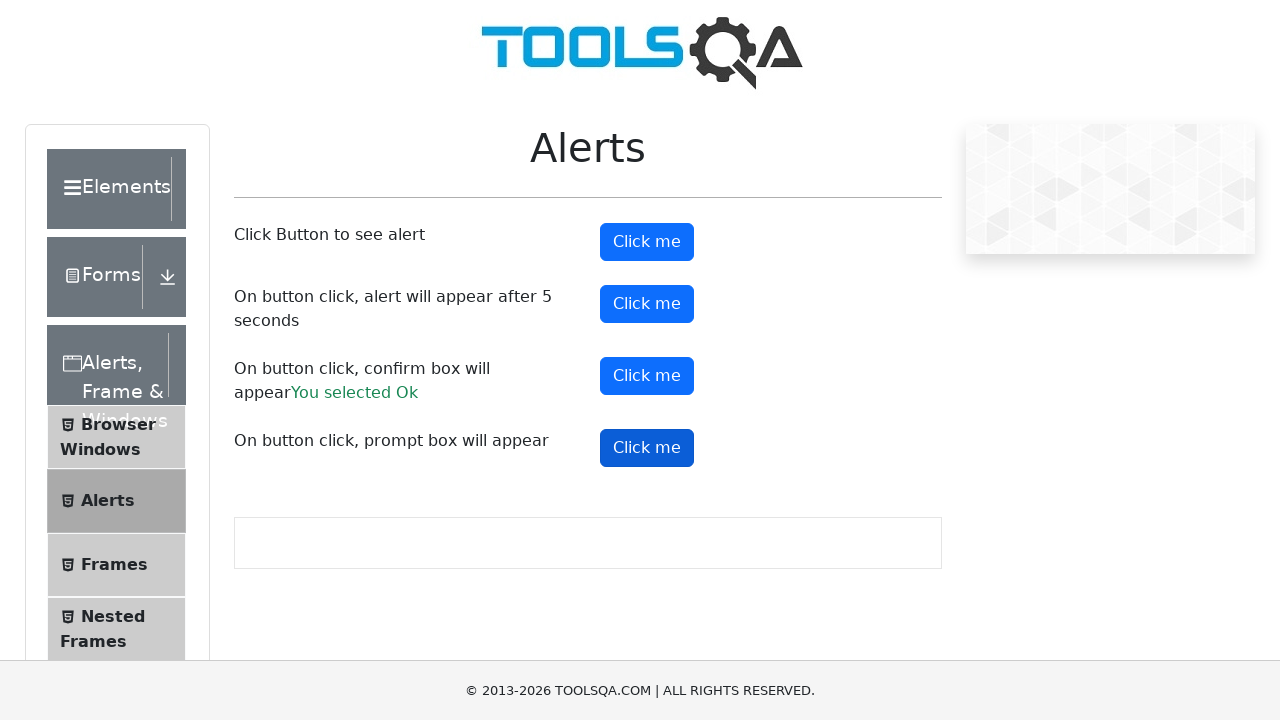

Clicked prompt button again to trigger text input and acceptance at (647, 448) on xpath=//button[@id='promtButton']
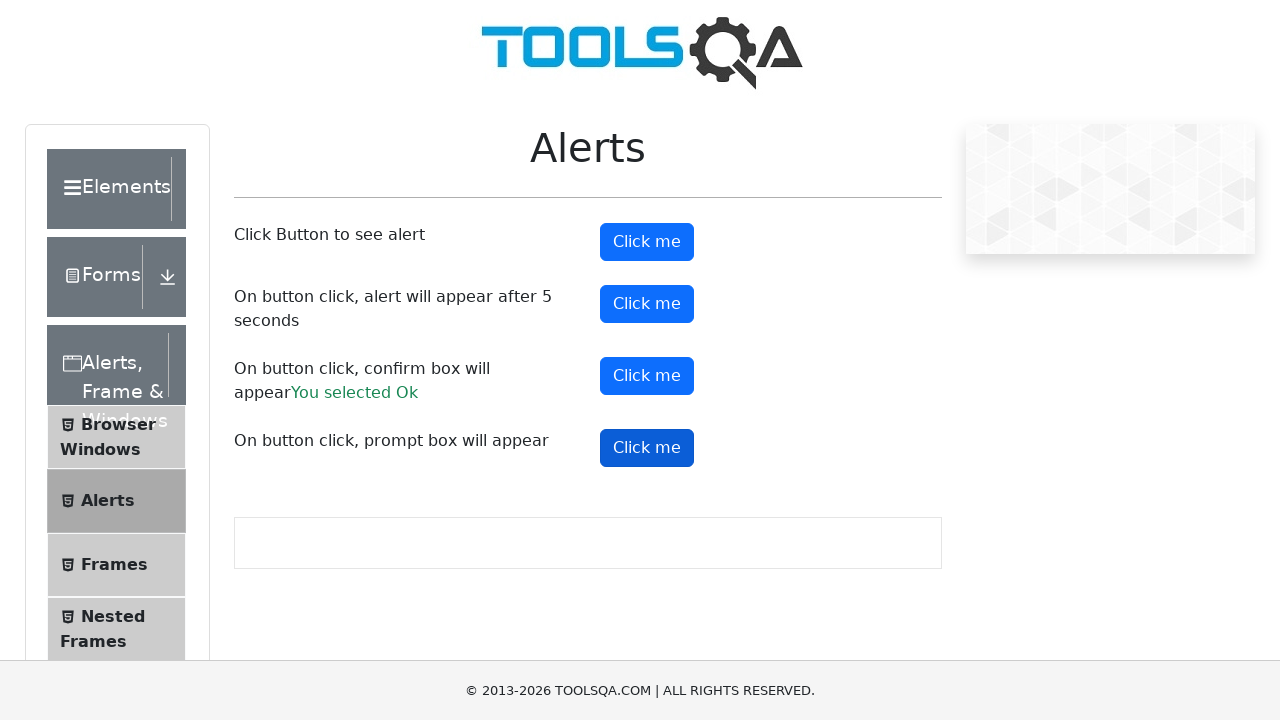

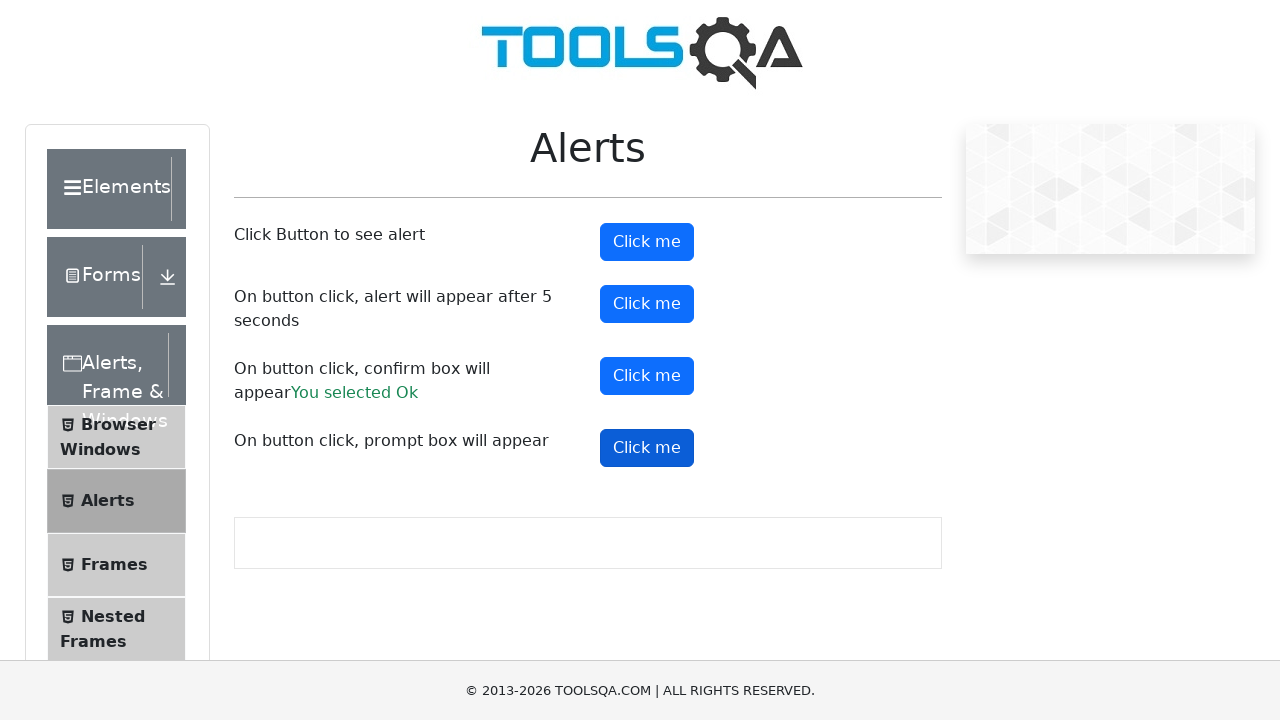